Tests explicit wait functionality by clicking a button that triggers delayed text display, then waiting for the "WebDriver" text to become visible

Starting URL: http://seleniumpractise.blogspot.com/2016/08/how-to-use-explicit-wait-in-selenium.html

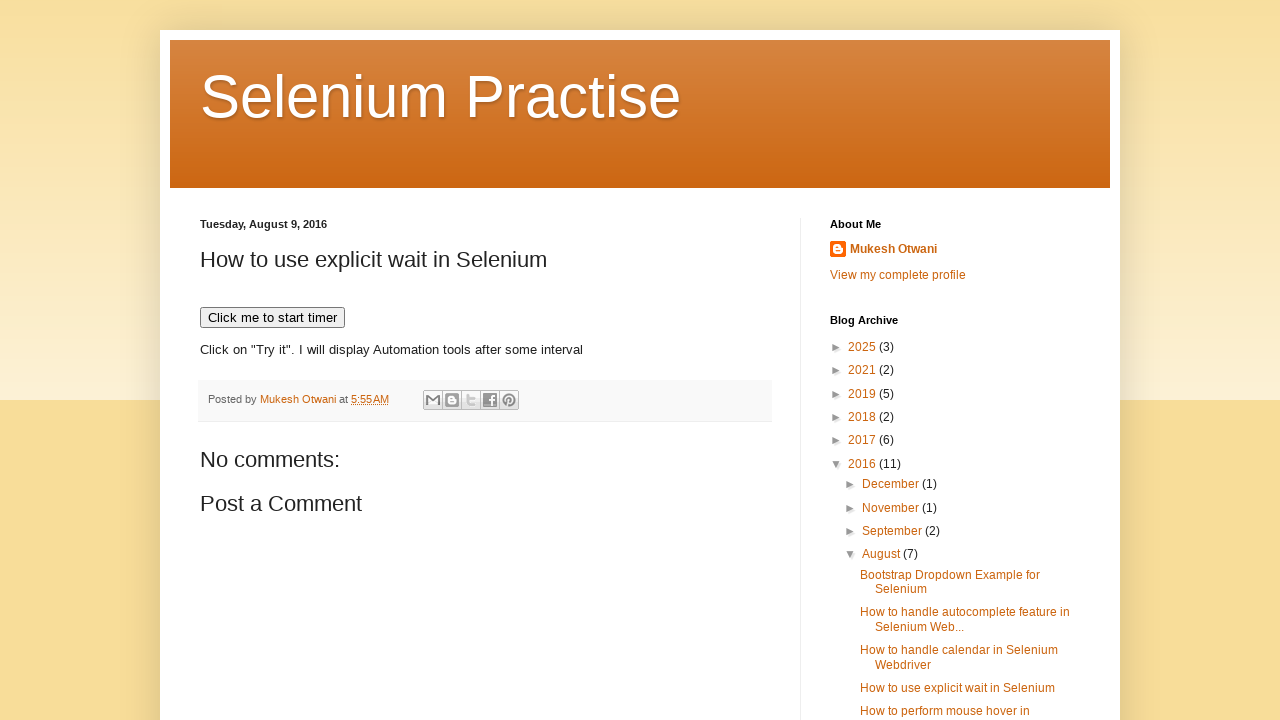

Clicked button to trigger delayed text display at (272, 318) on [onclick='timedText()']
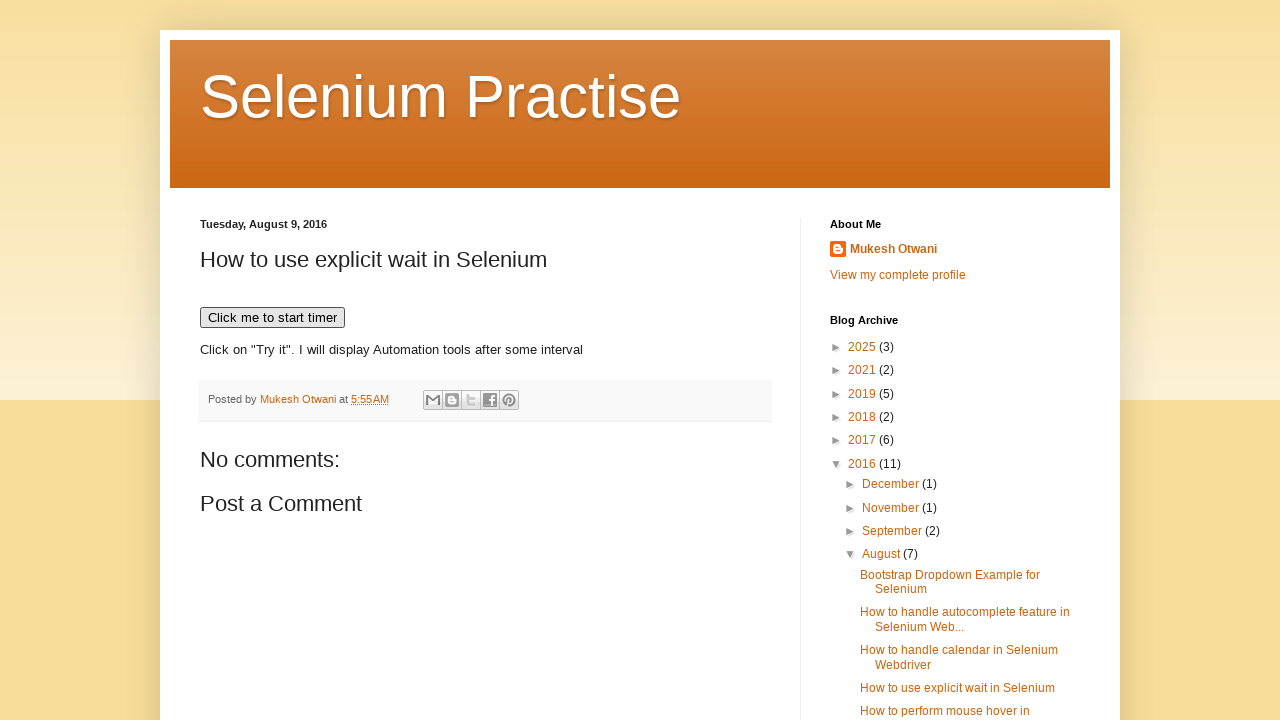

Waited for 'WebDriver' text to become visible (explicit wait completed)
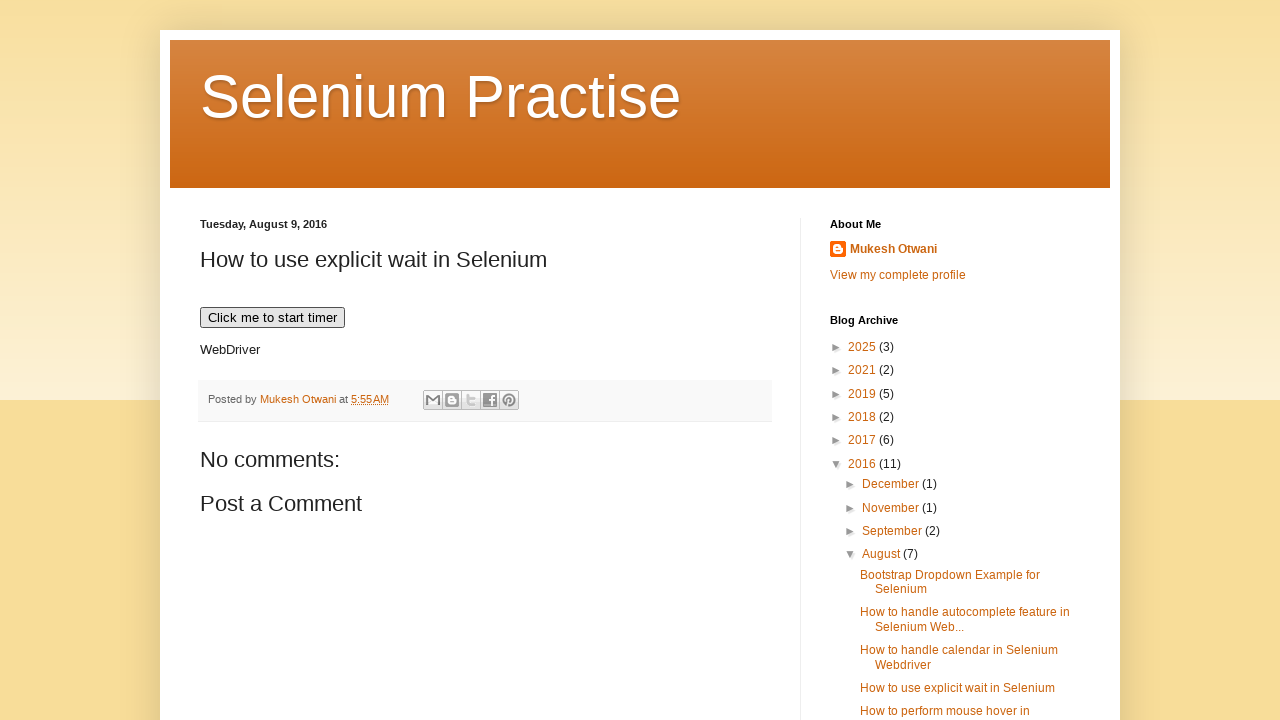

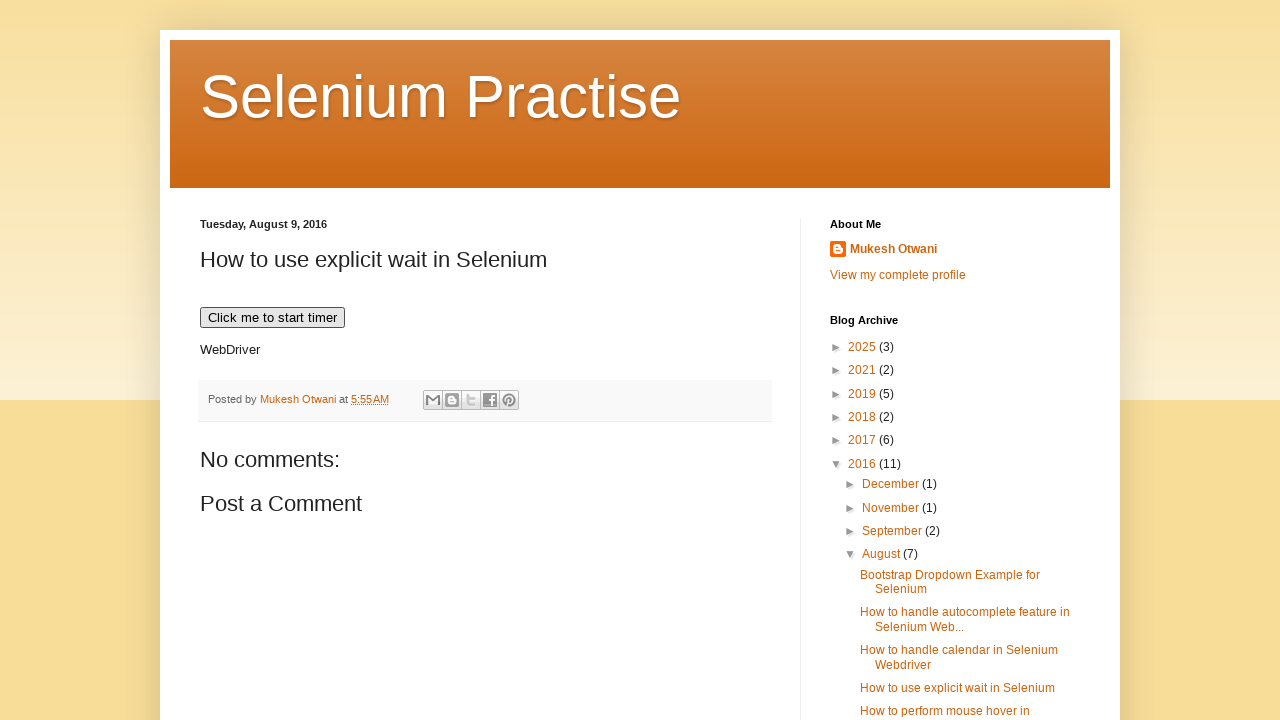